Tests subscription from Cart page by navigating to cart, scrolling to subscription section, entering email, and verifying subscription success

Starting URL: https://automationexercise.com

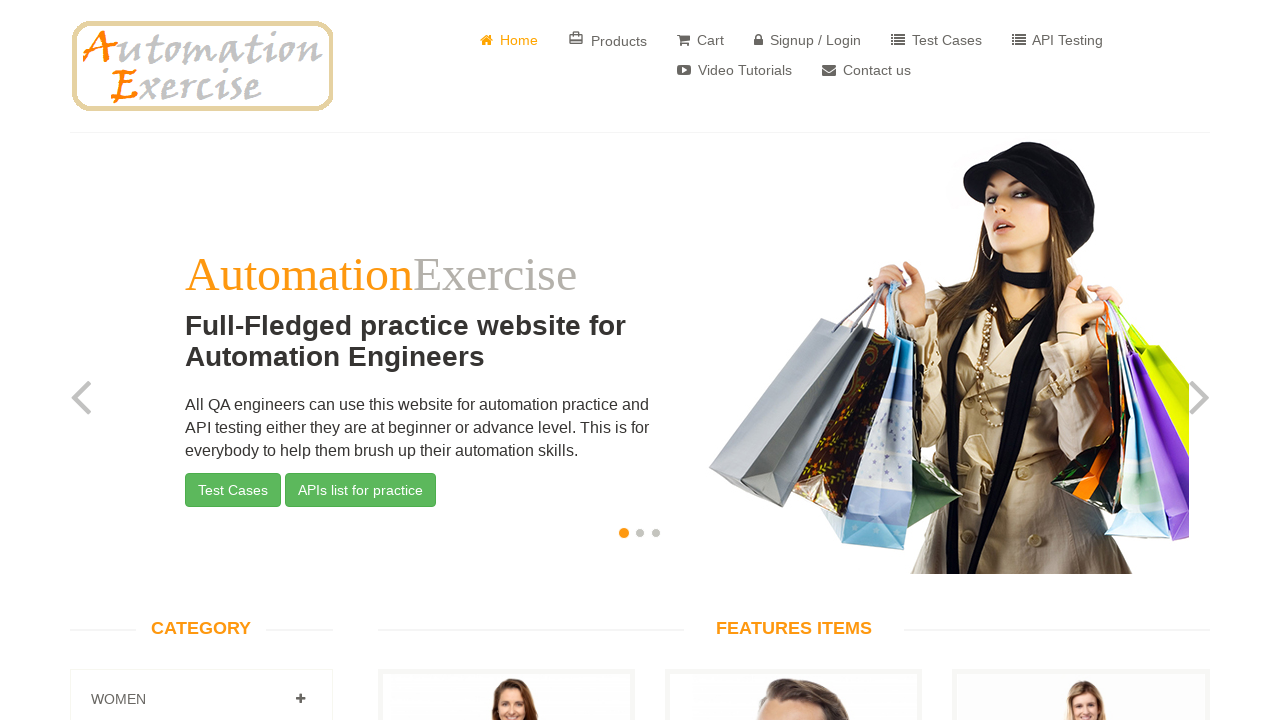

Clicked Cart button to navigate to Cart page at (700, 40) on a[href*="cart"]:first-of-type
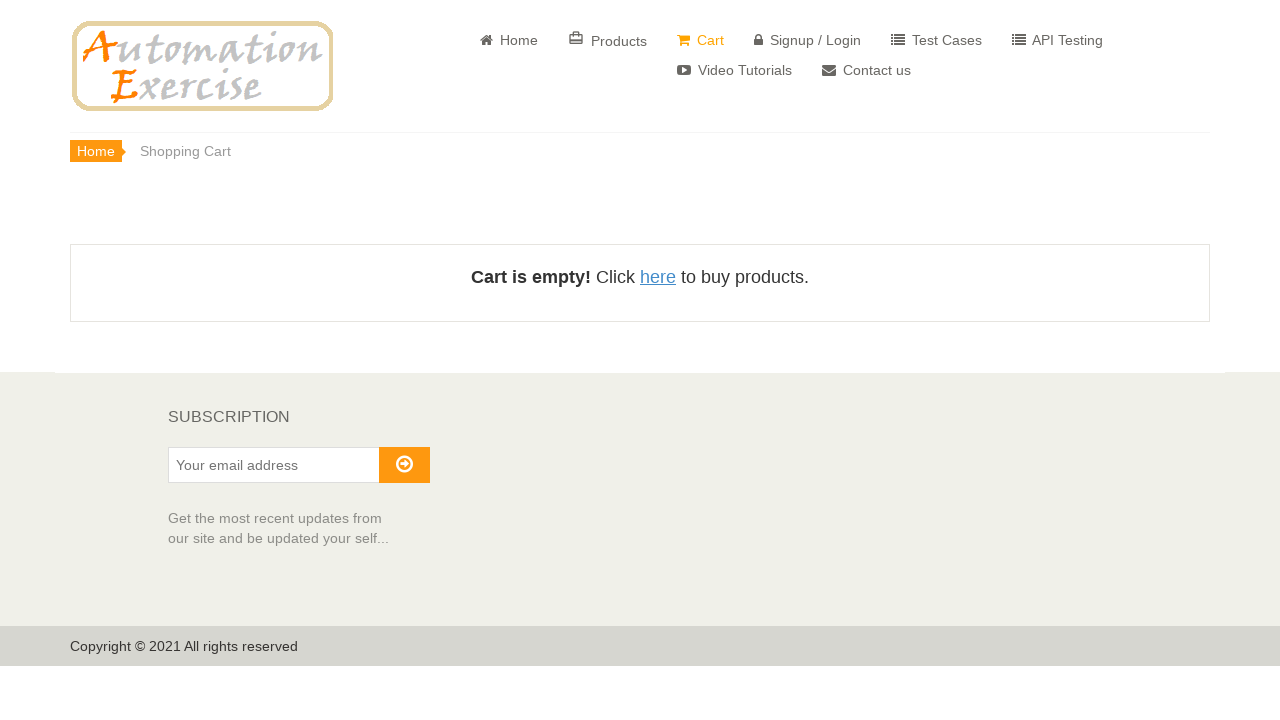

Scrolled to subscription section
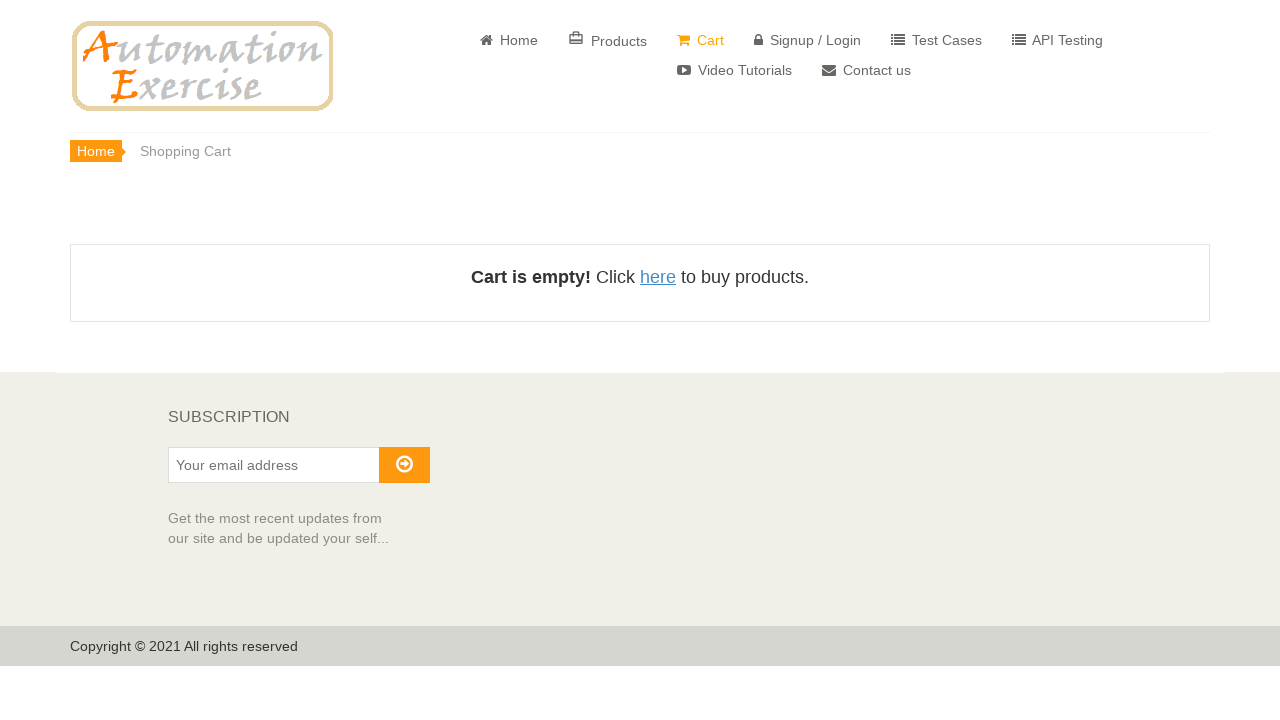

Subscription section header is visible
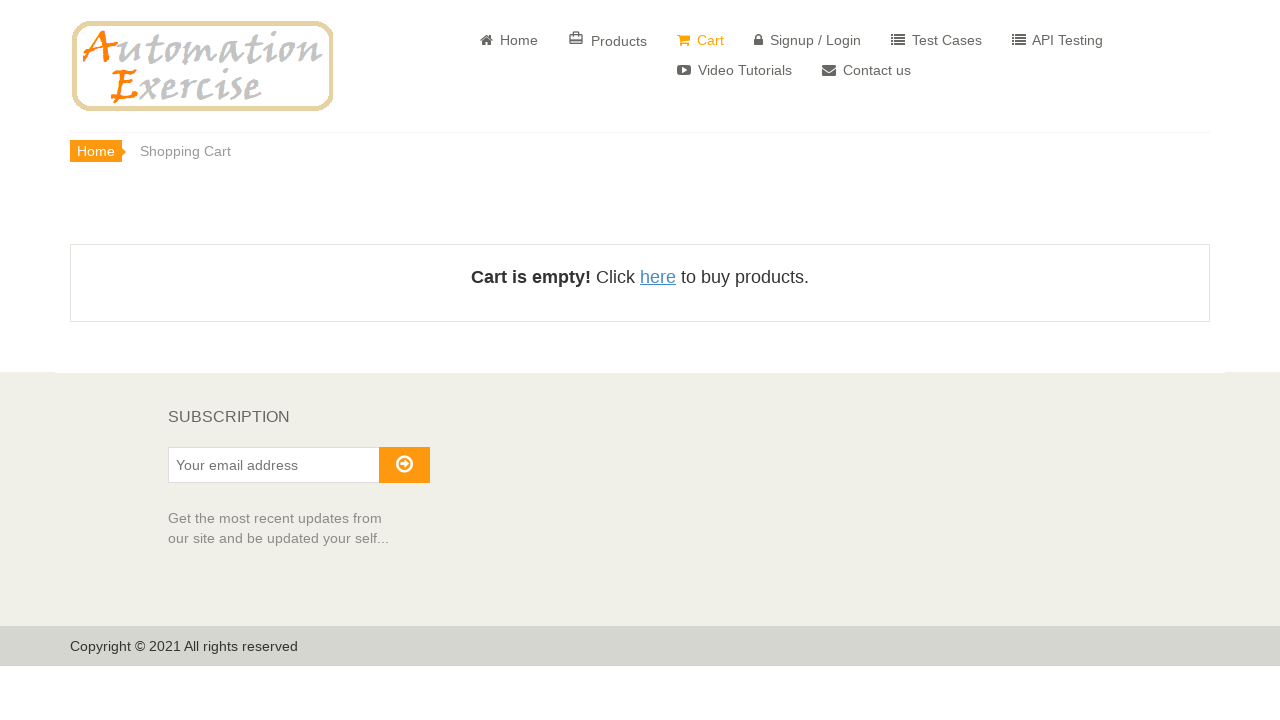

Entered email address 'cart_subscriber@example.com' in subscription field on #susbscribe_email
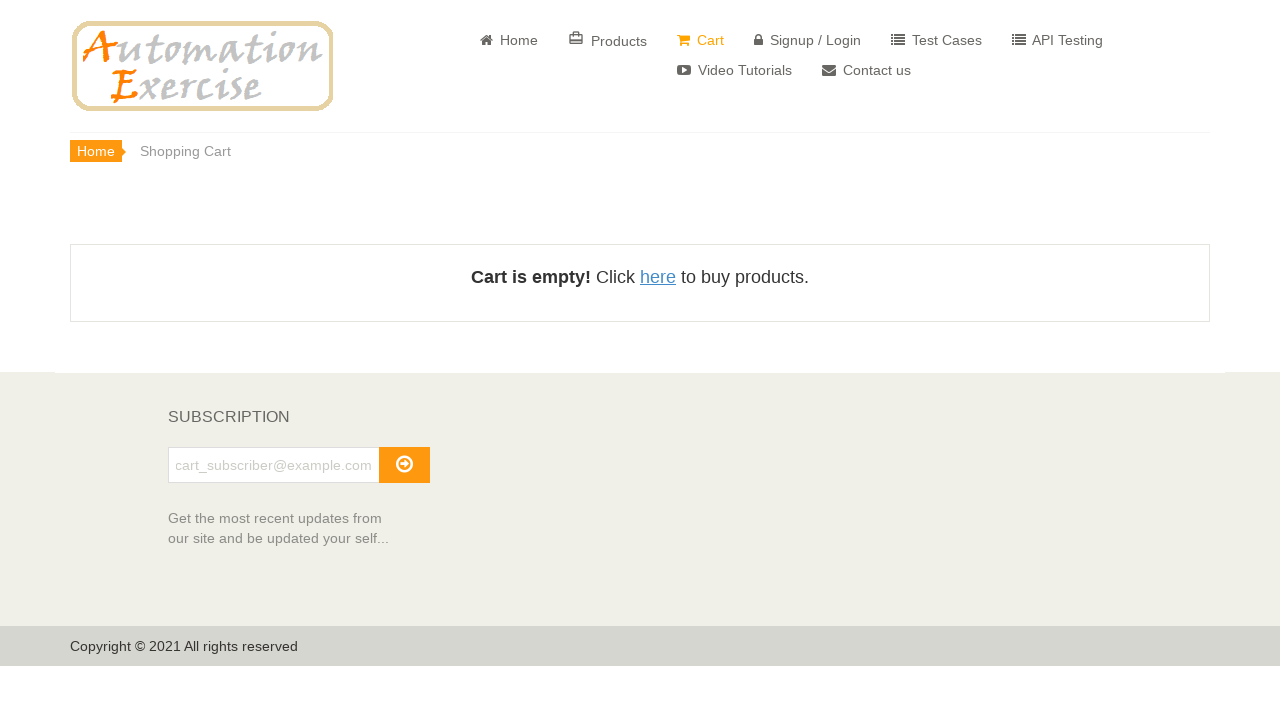

Clicked subscribe button to submit subscription at (404, 465) on #subscribe
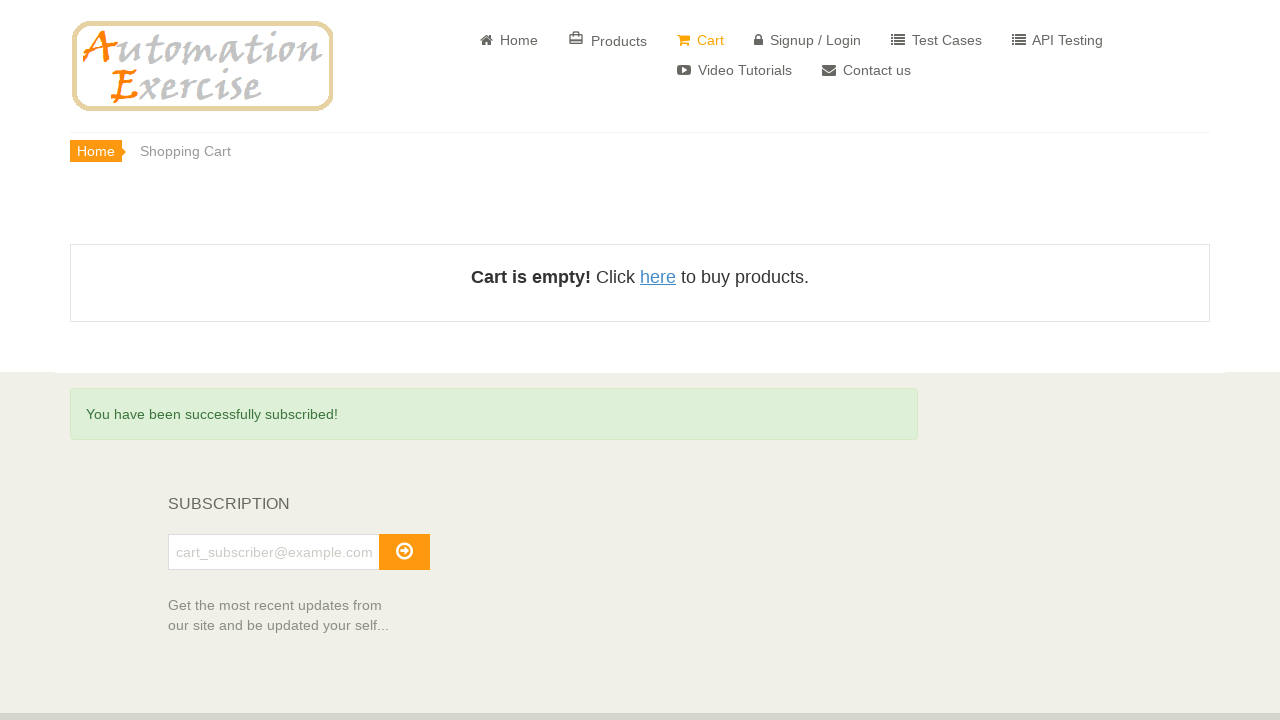

Subscription success message appeared
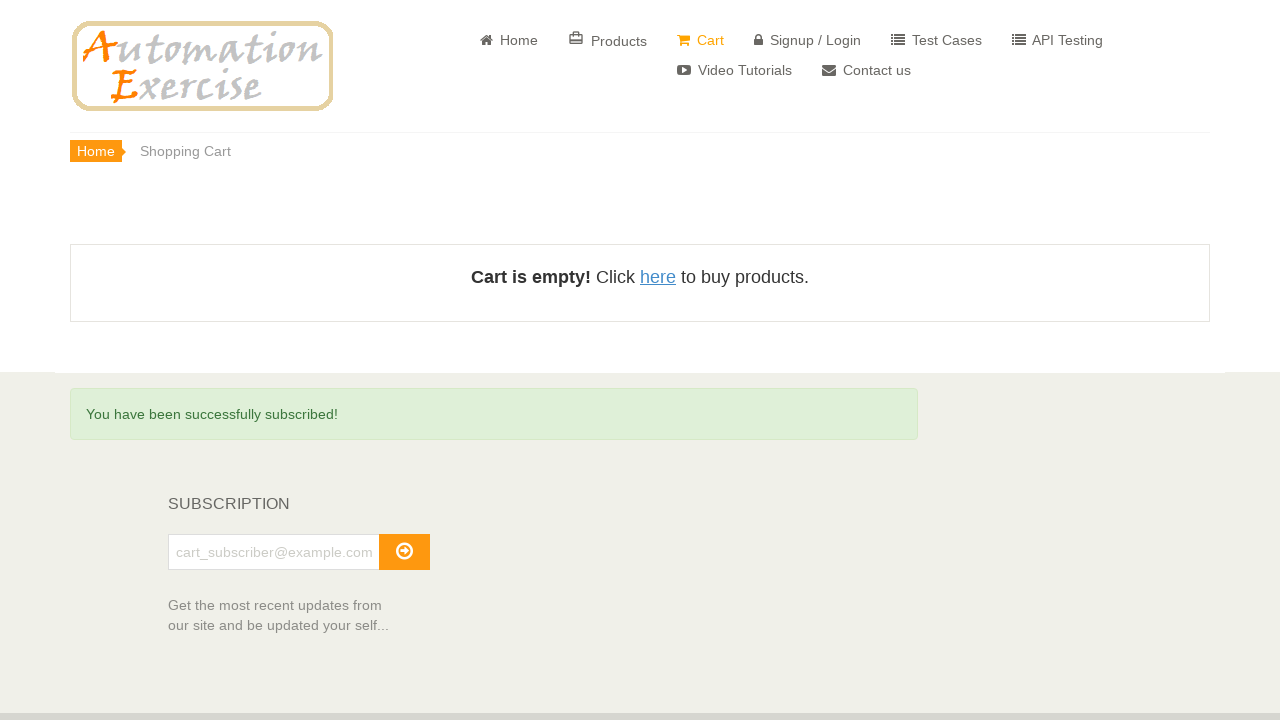

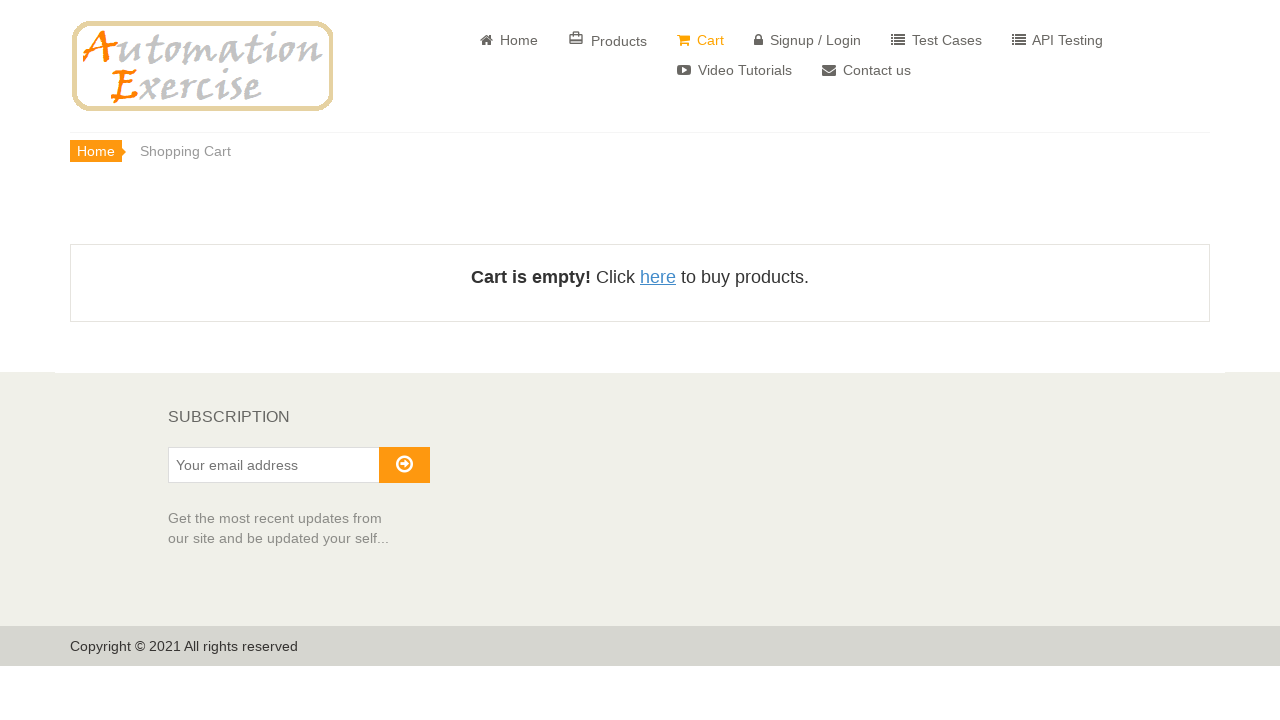